Tests registration form validation with mismatched password confirmation and verifies error message

Starting URL: https://alada.vn/tai-khoan/dang-ky.html

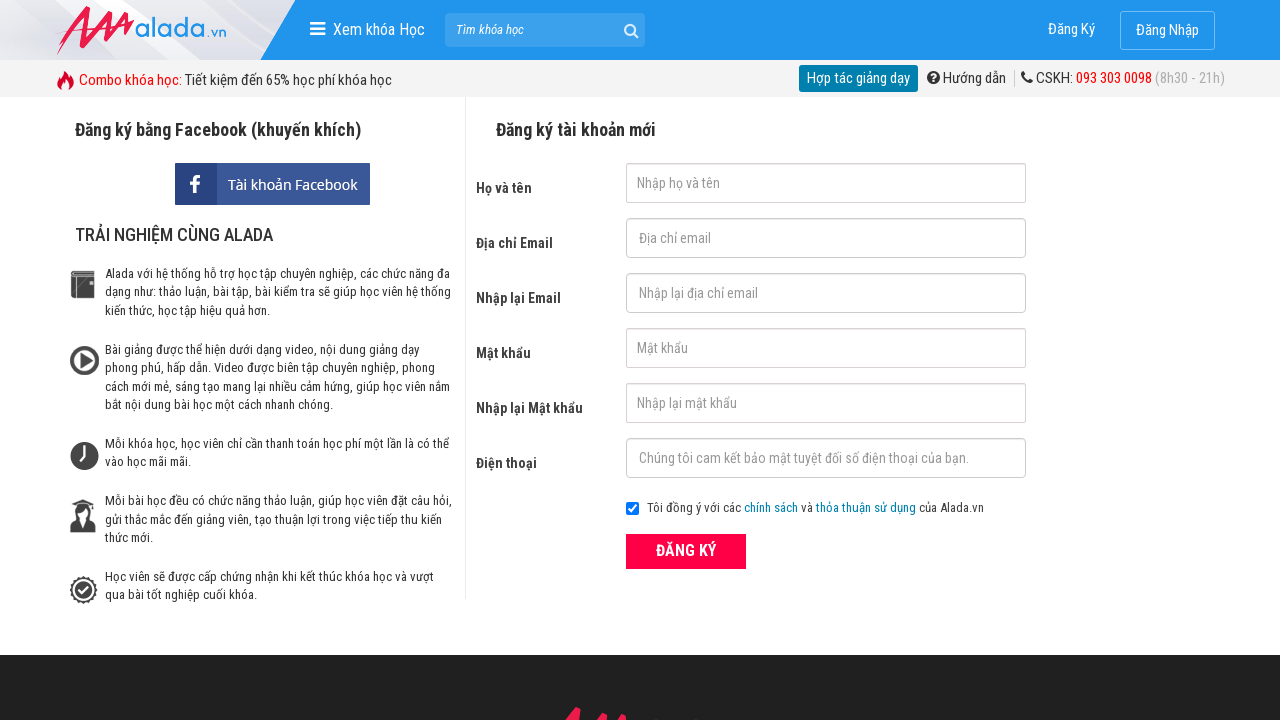

Filled name field with 'Ma Doan Tung Anh' on //input[@id='txtFirstname']
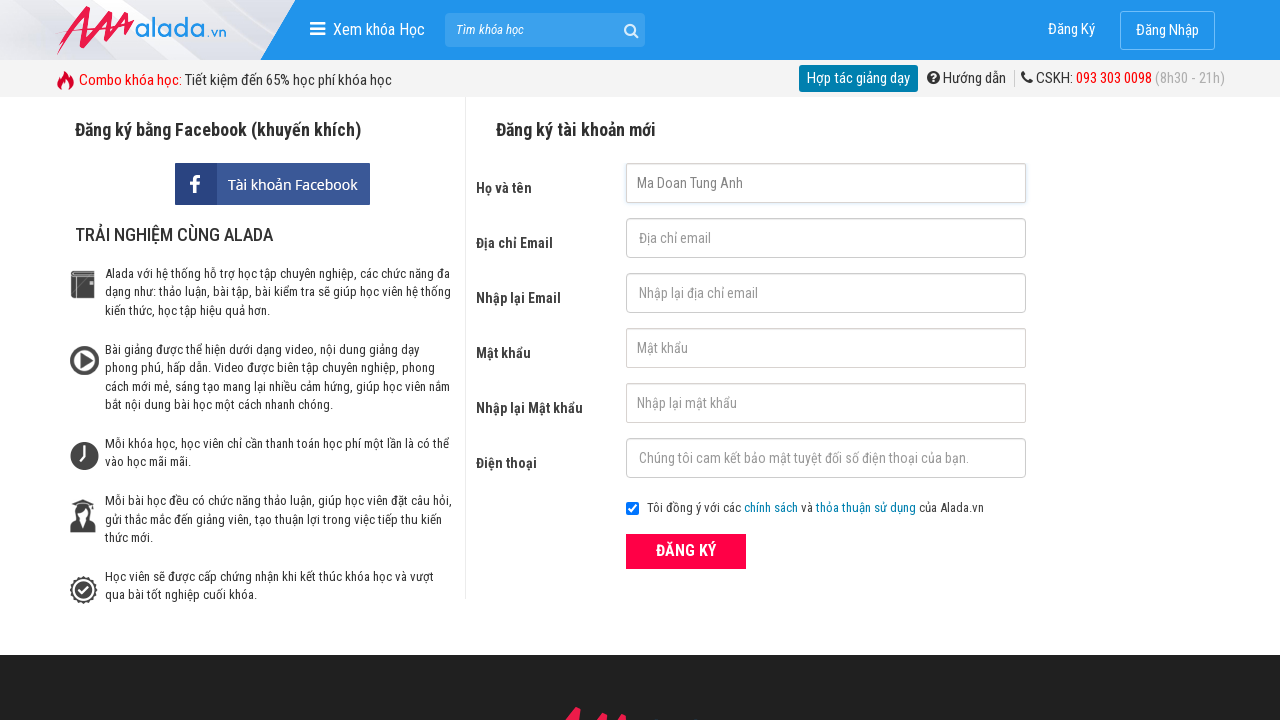

Filled email field with 'tunganh97tuaf@gmail.com' on //input[@id='txtEmail']
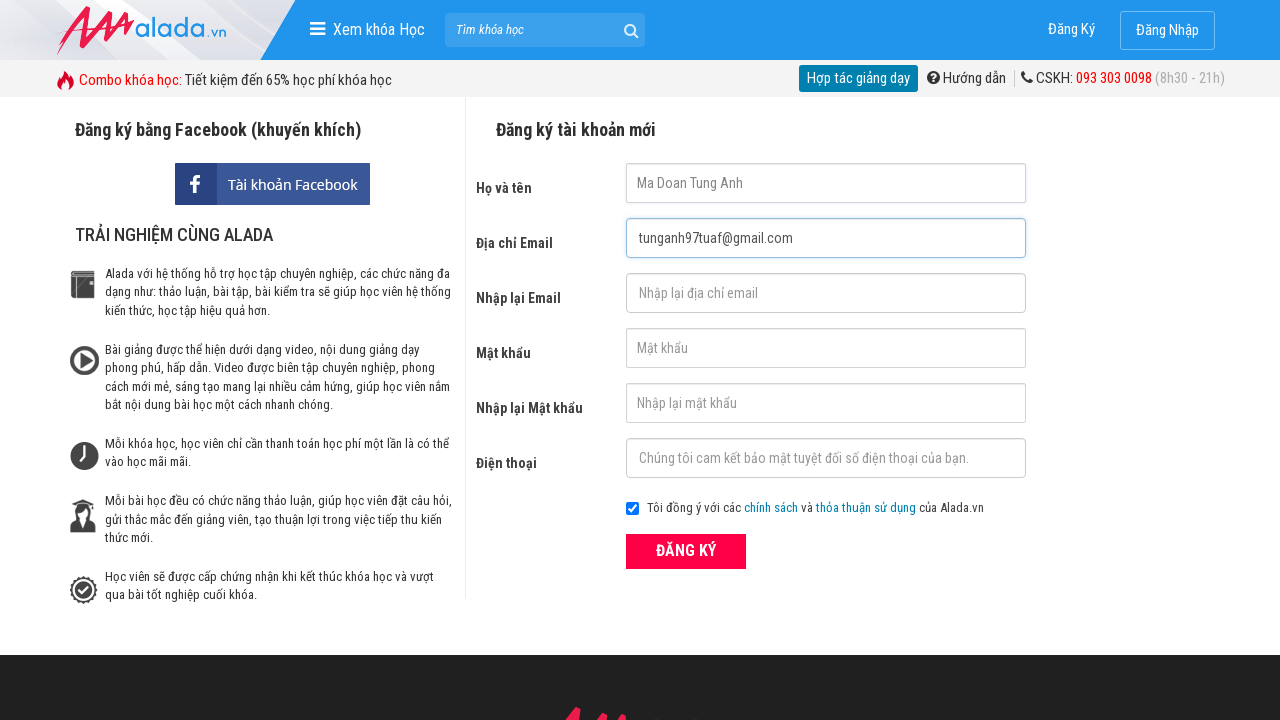

Filled confirm email field with 'tunganh97tuaf@gmail.com' on //input[@id='txtCEmail']
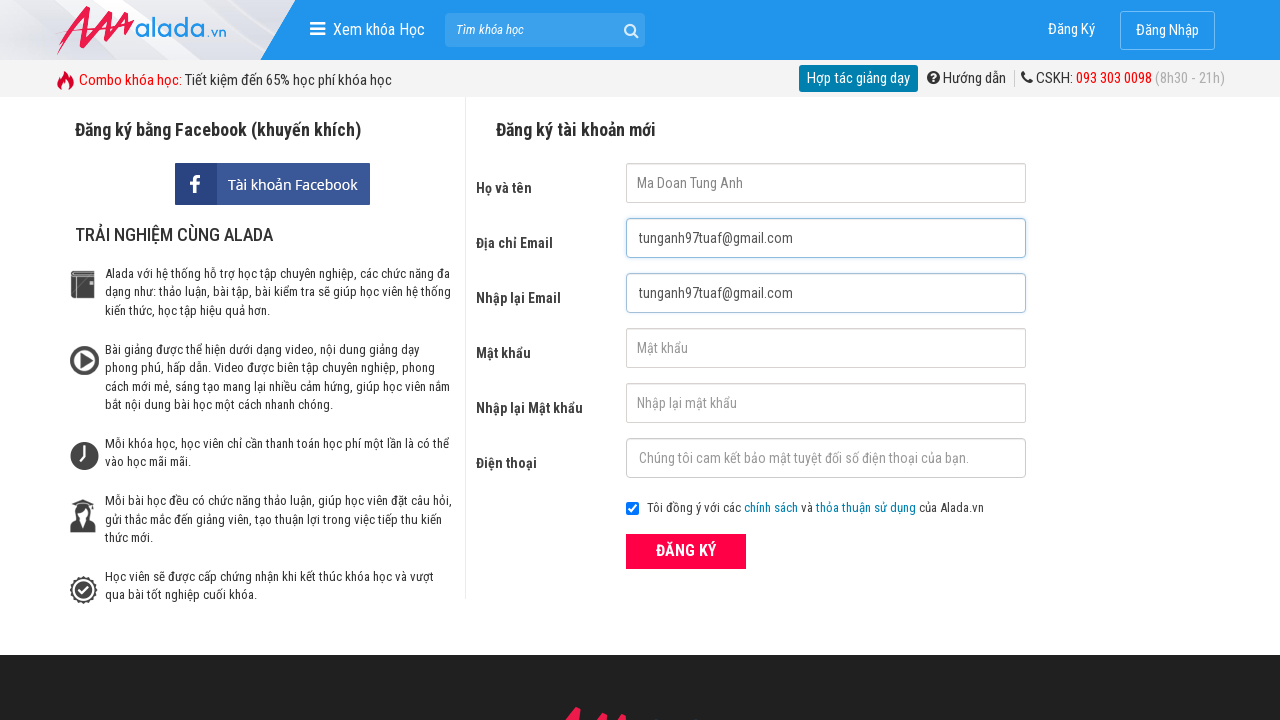

Filled password field with 'Pword123@' on //input[@id='txtPassword']
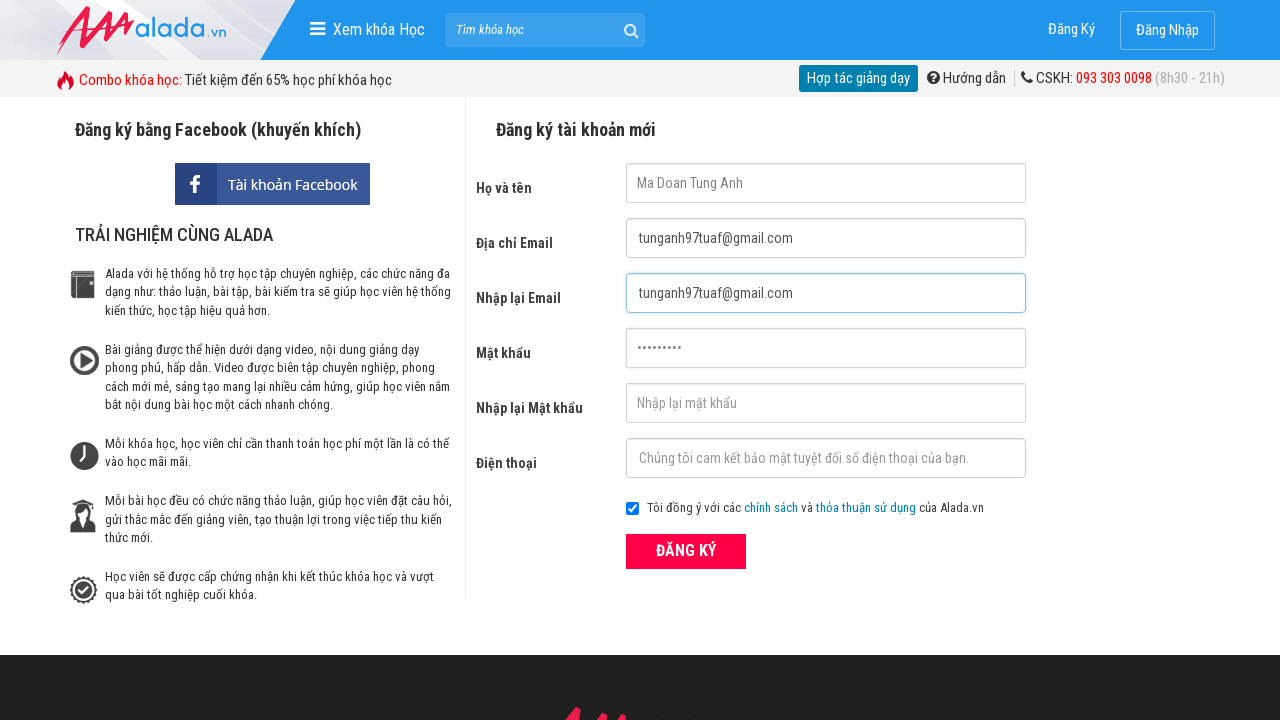

Filled confirm password field with mismatched password 'Pword123' on //input[@id='txtCPassword']
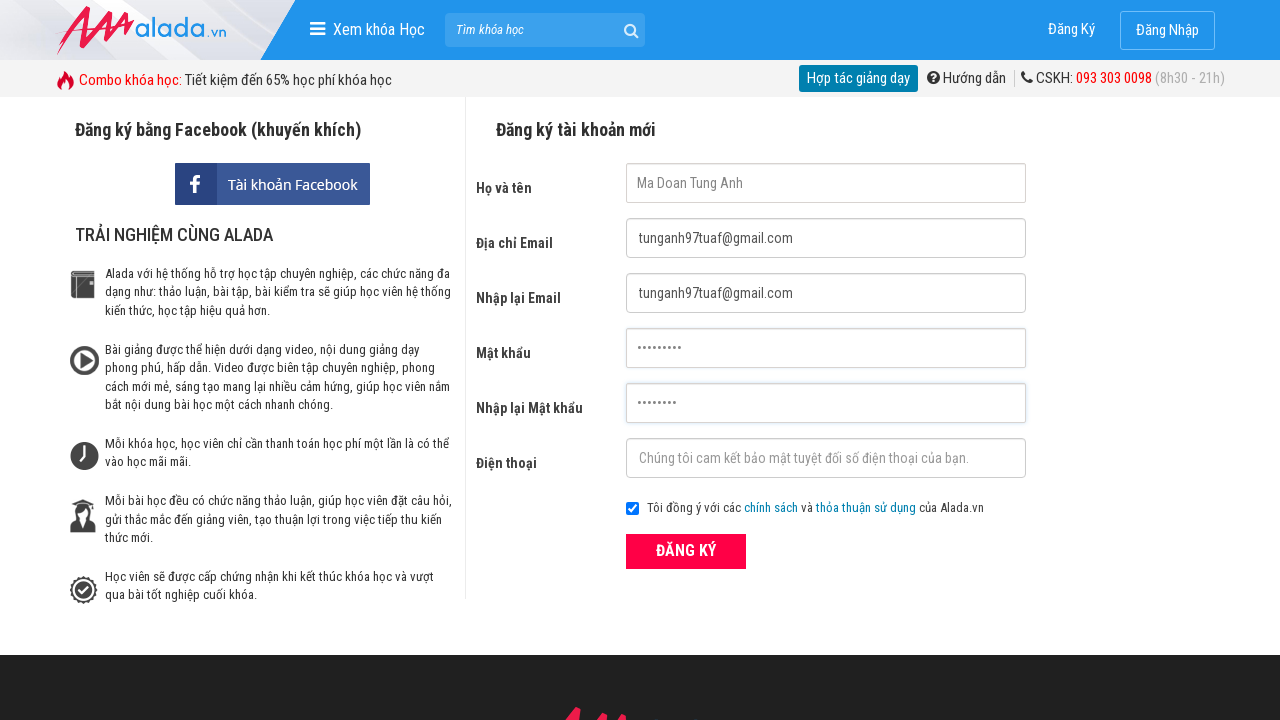

Filled phone number field with '0376636682' on //input[@id='txtPhone']
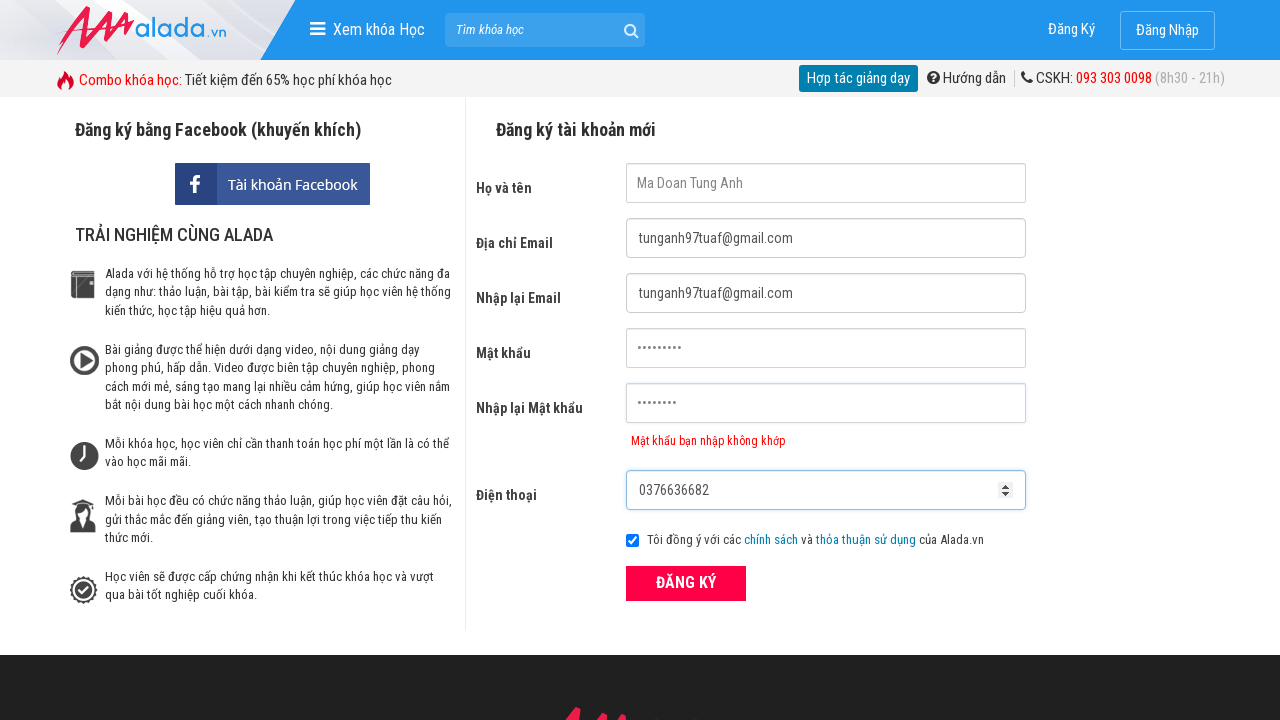

Clicked registration submit button at (686, 583) on xpath=//div[@class='field_btn']/button
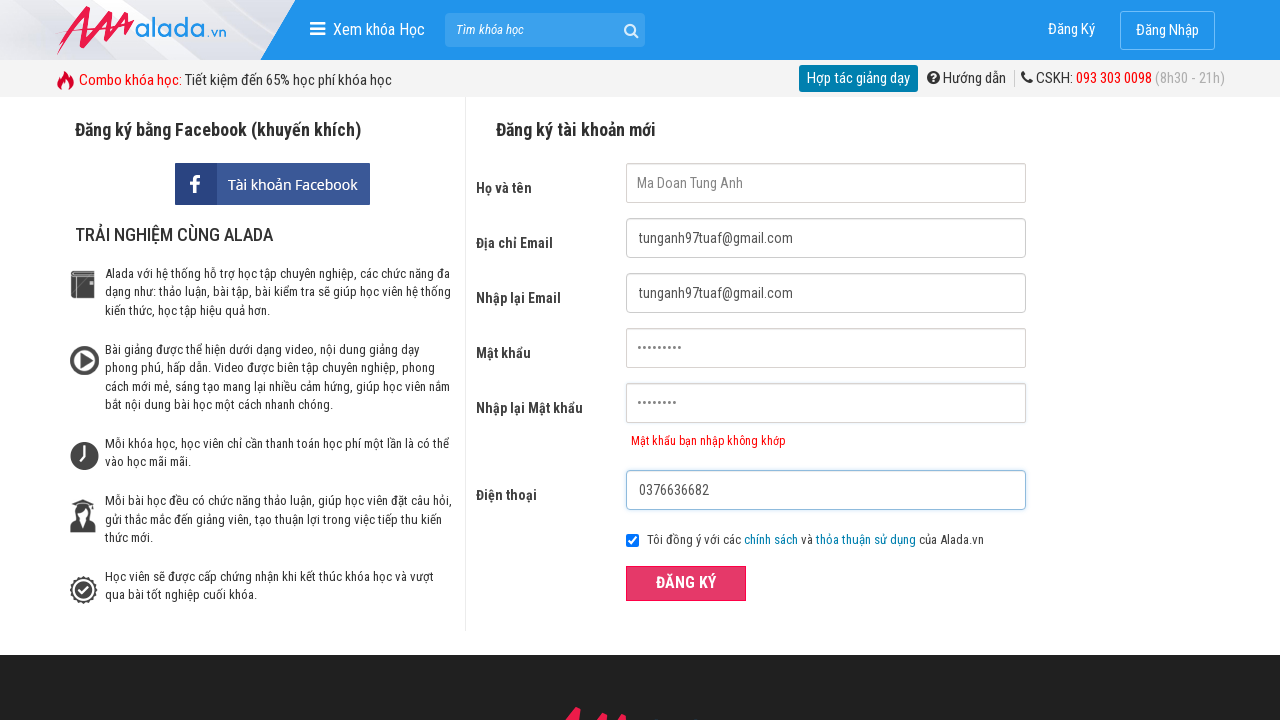

Confirm password error message appeared validating mismatched passwords
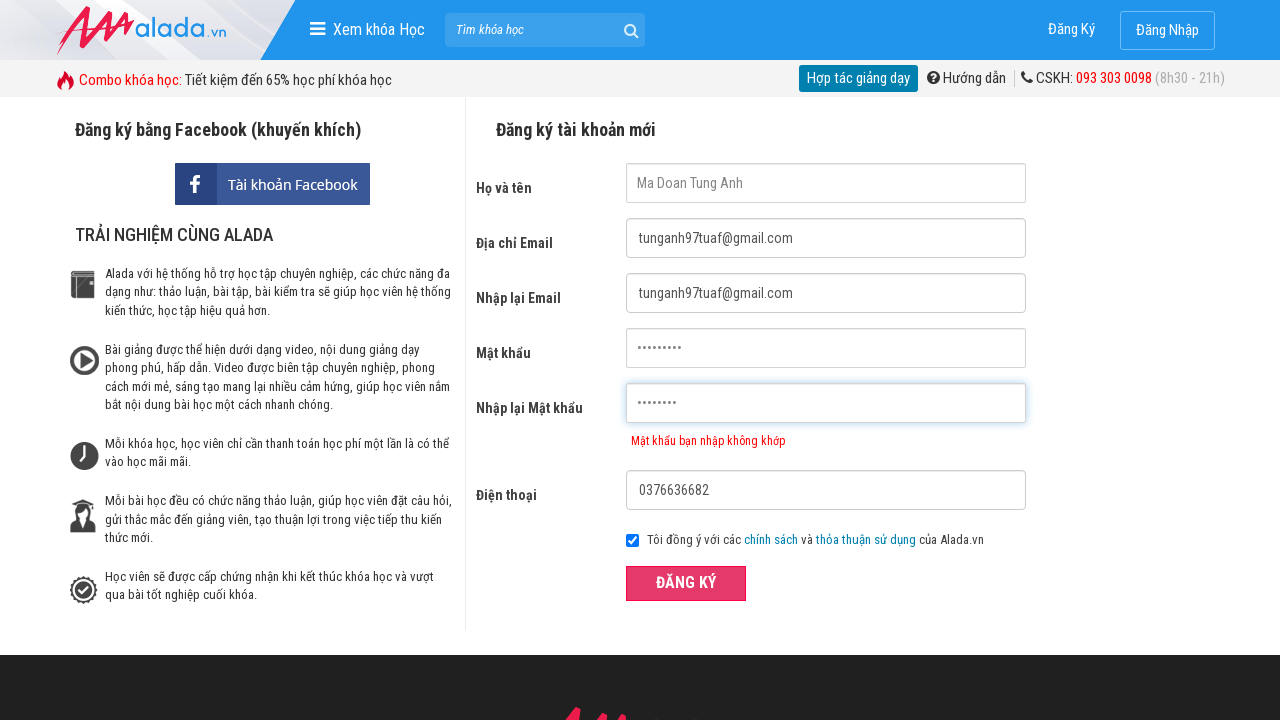

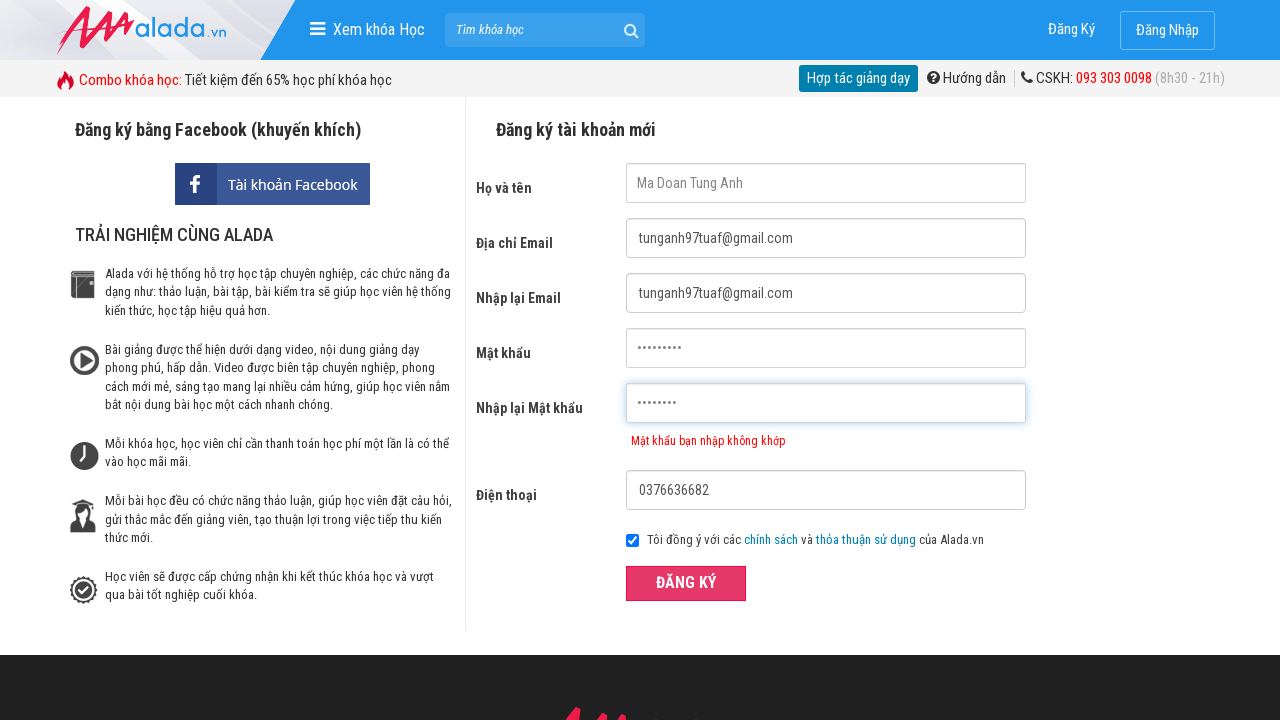